Navigates to W3Schools HTML tables tutorial page and verifies that the customers table with data rows is present and accessible.

Starting URL: https://www.w3schools.com/html/html_tables.asp

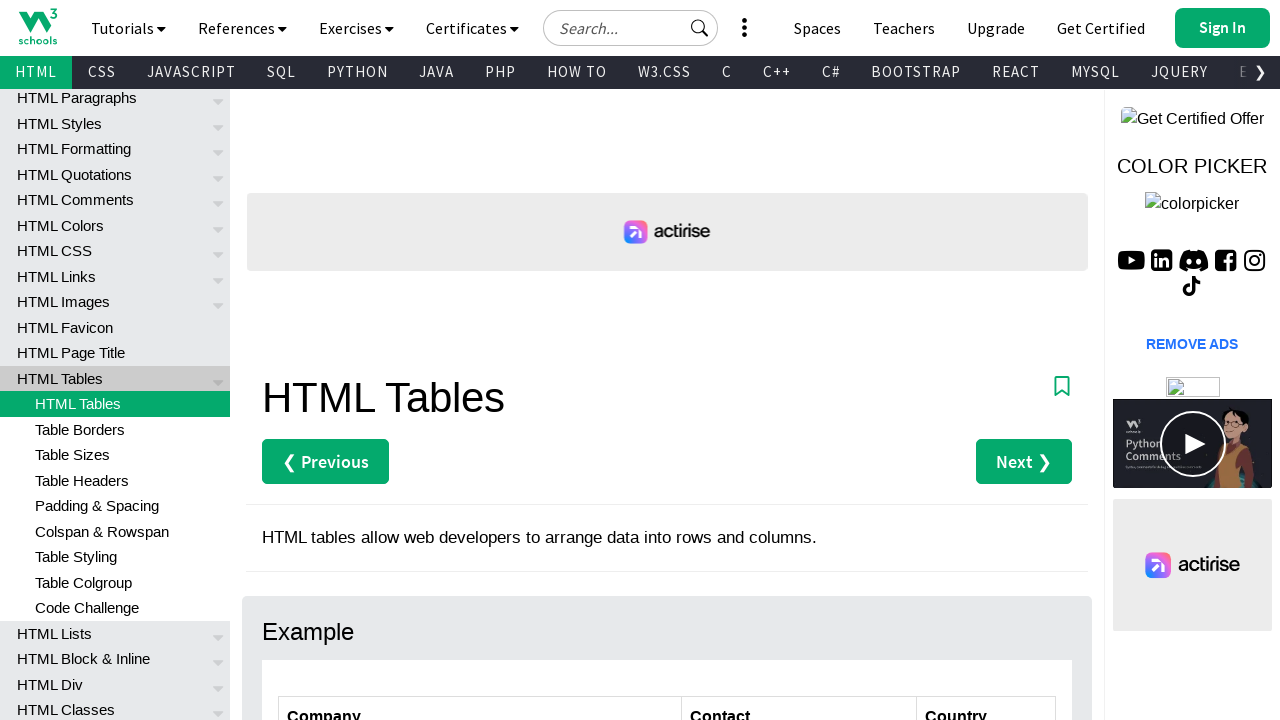

Navigated to W3Schools HTML tables tutorial page
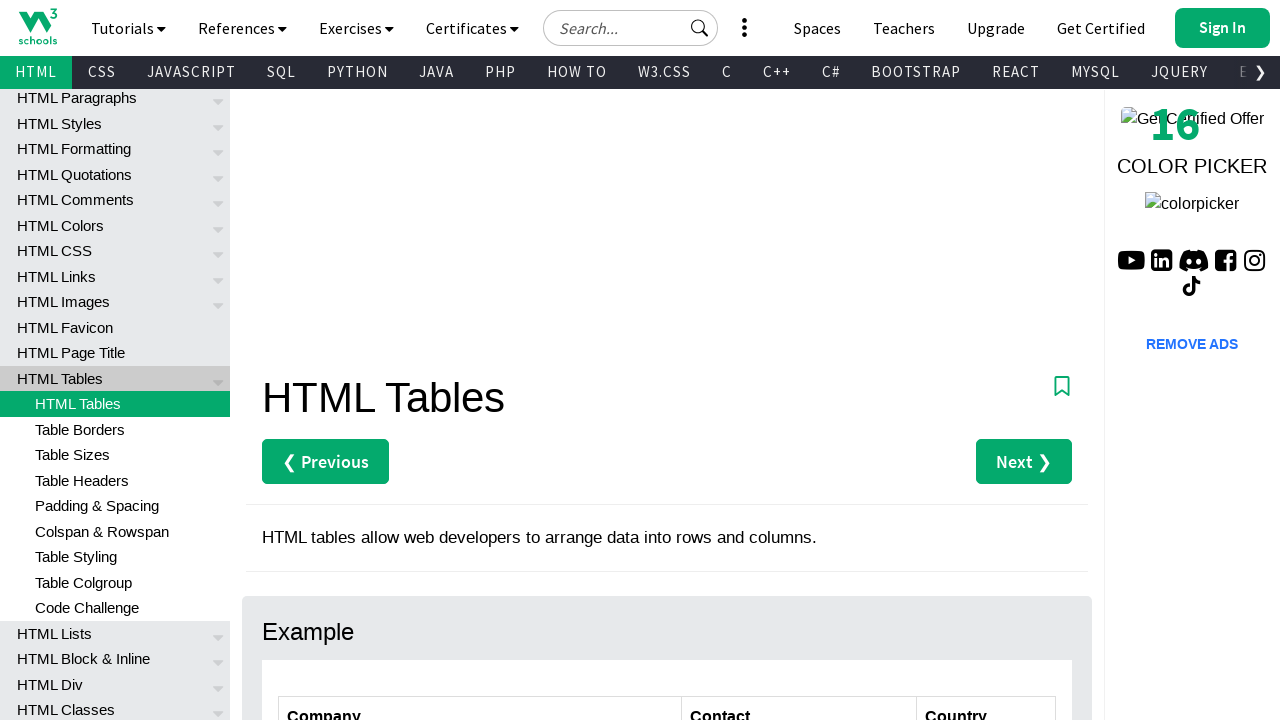

Customers table (#customers) is present on the page
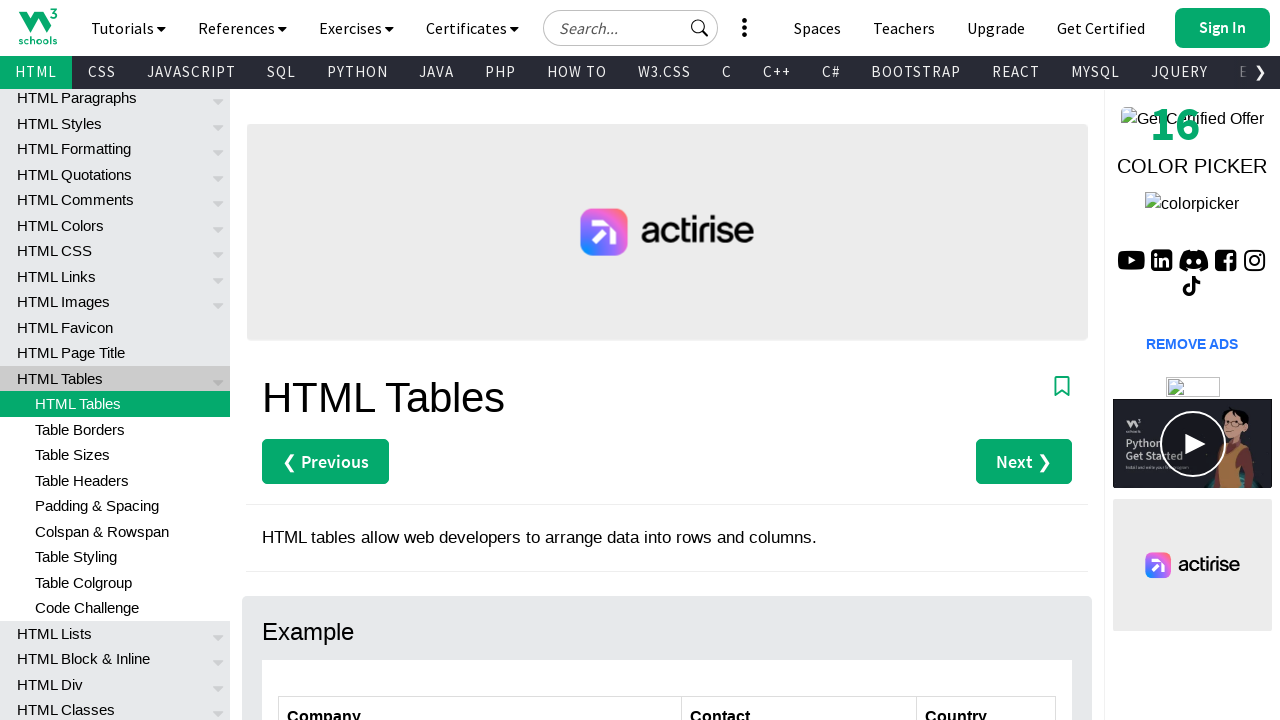

Customers table contains table rows (<tr> elements)
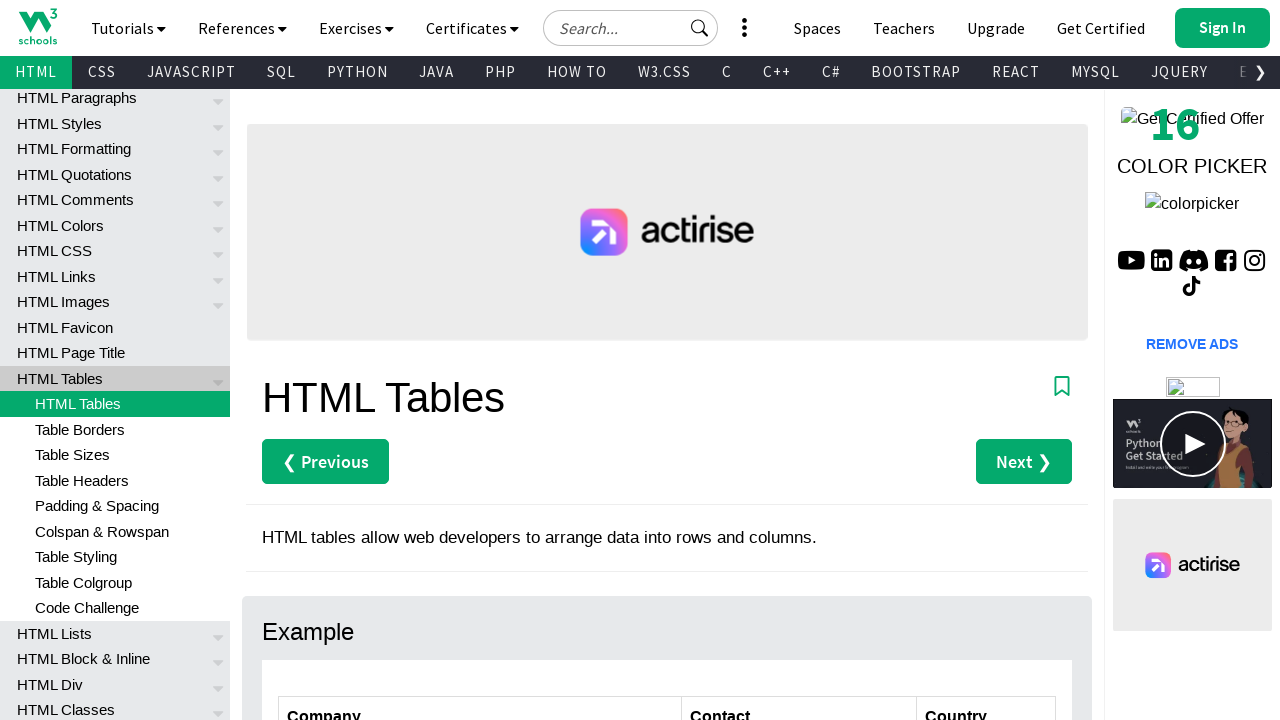

Customers table contains table data cells (<td> elements) with actual data
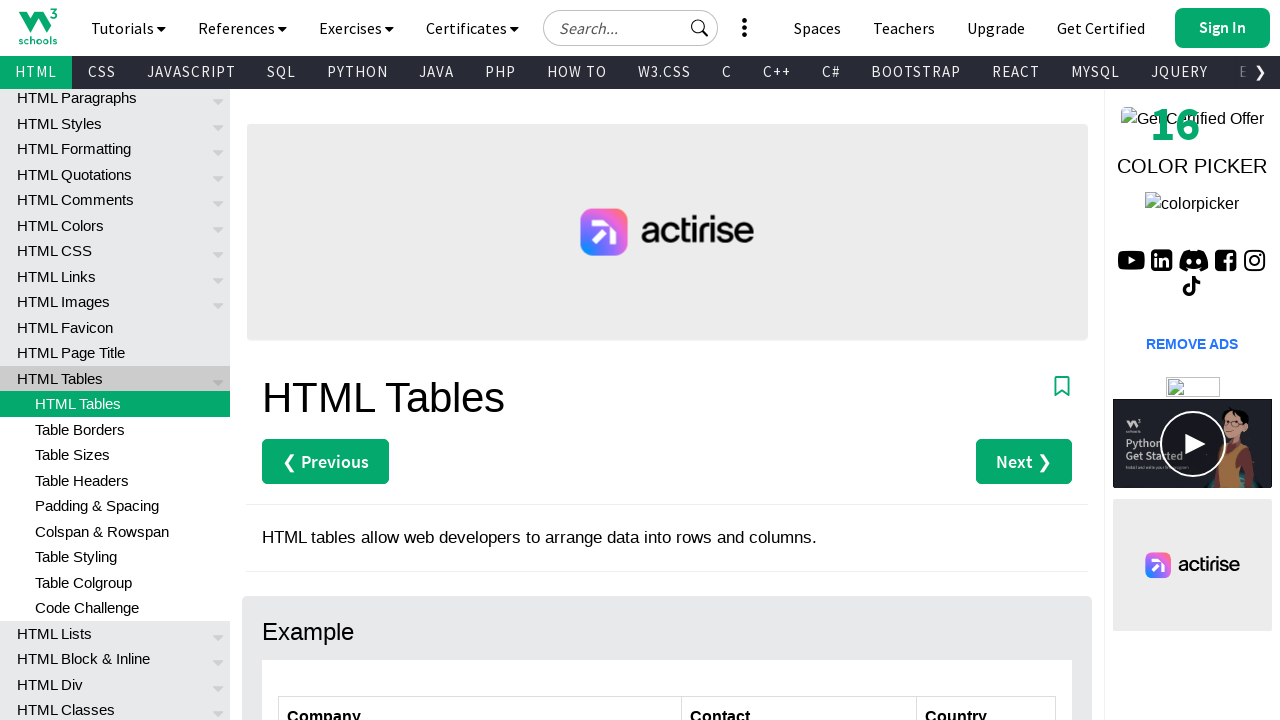

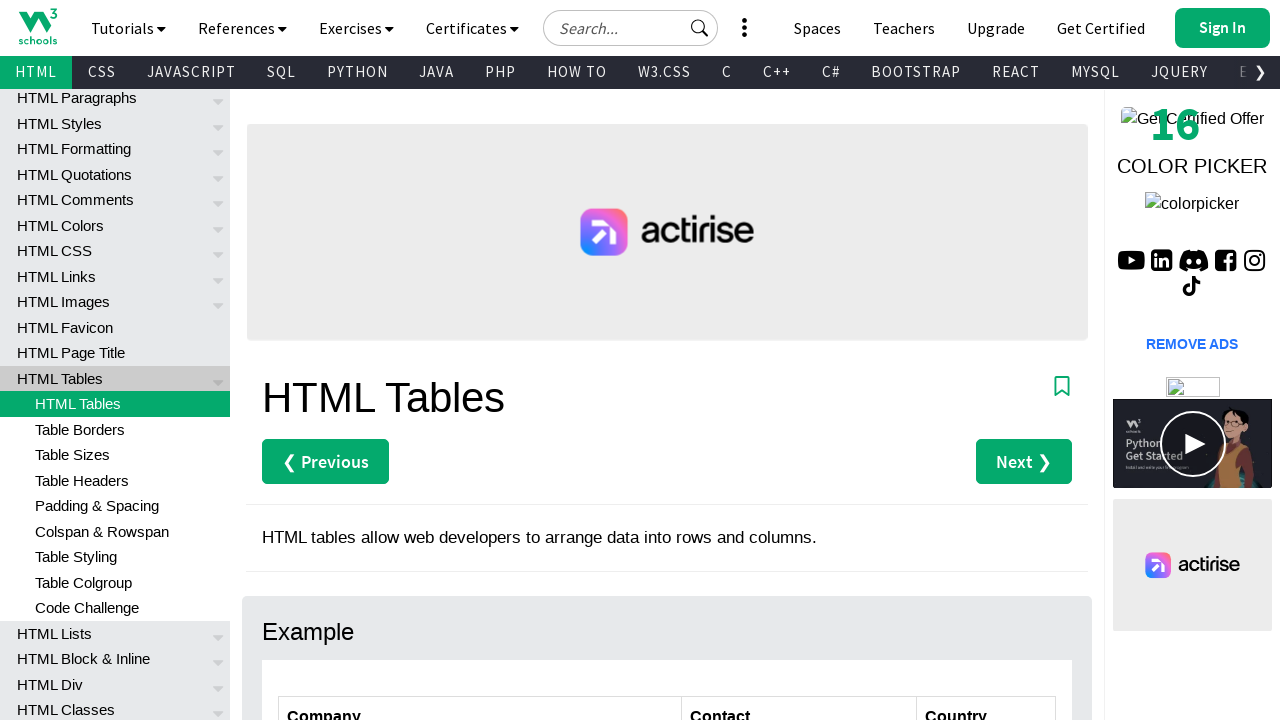